Tests calendar UI functionality by clicking on a round trip radio button and verifying that the return date field becomes enabled by checking its style attribute

Starting URL: https://rahulshettyacademy.com/dropdownsPractise

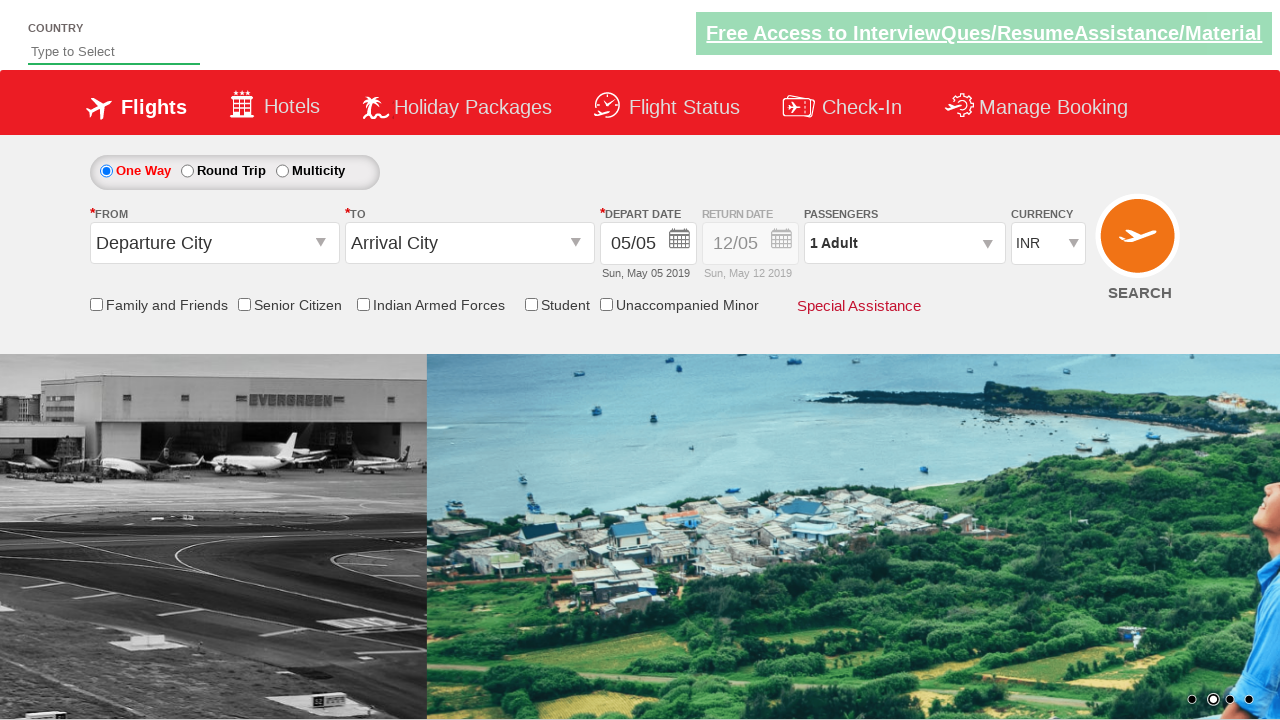

Retrieved initial style attribute of return date field (one-way trip)
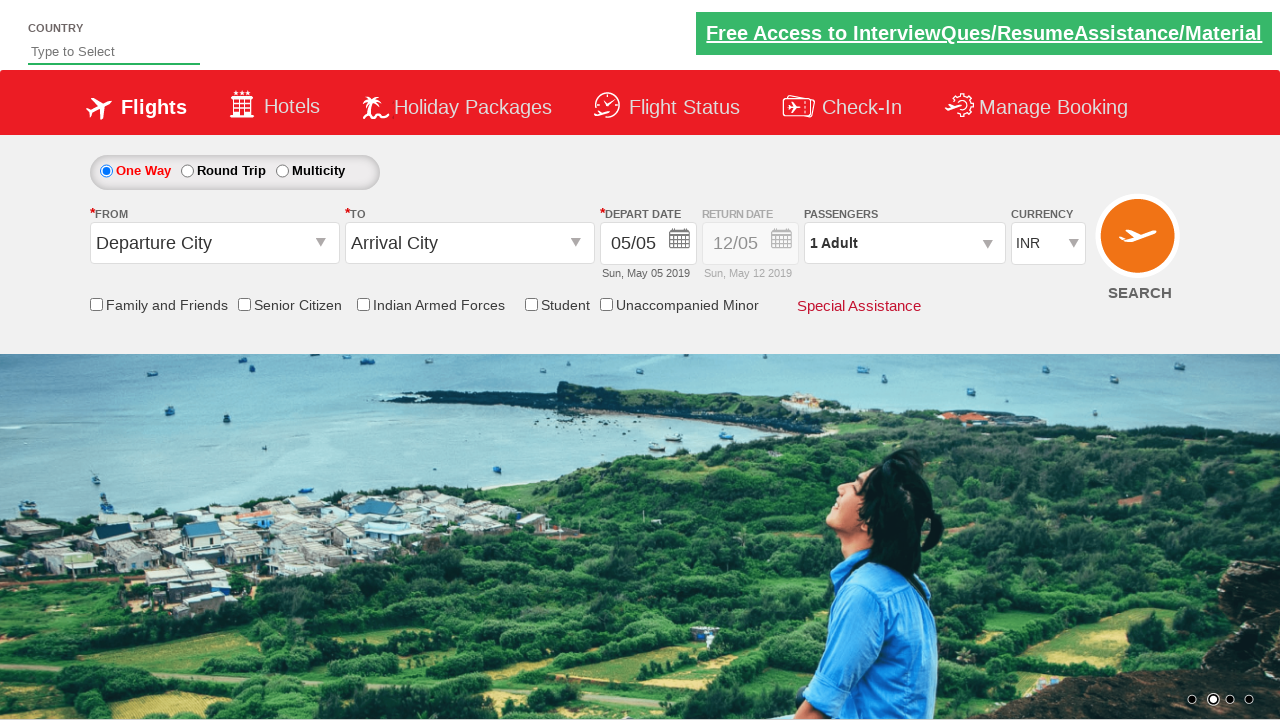

Clicked Round Trip radio button at (187, 171) on #ctl00_mainContent_rbtnl_Trip_1
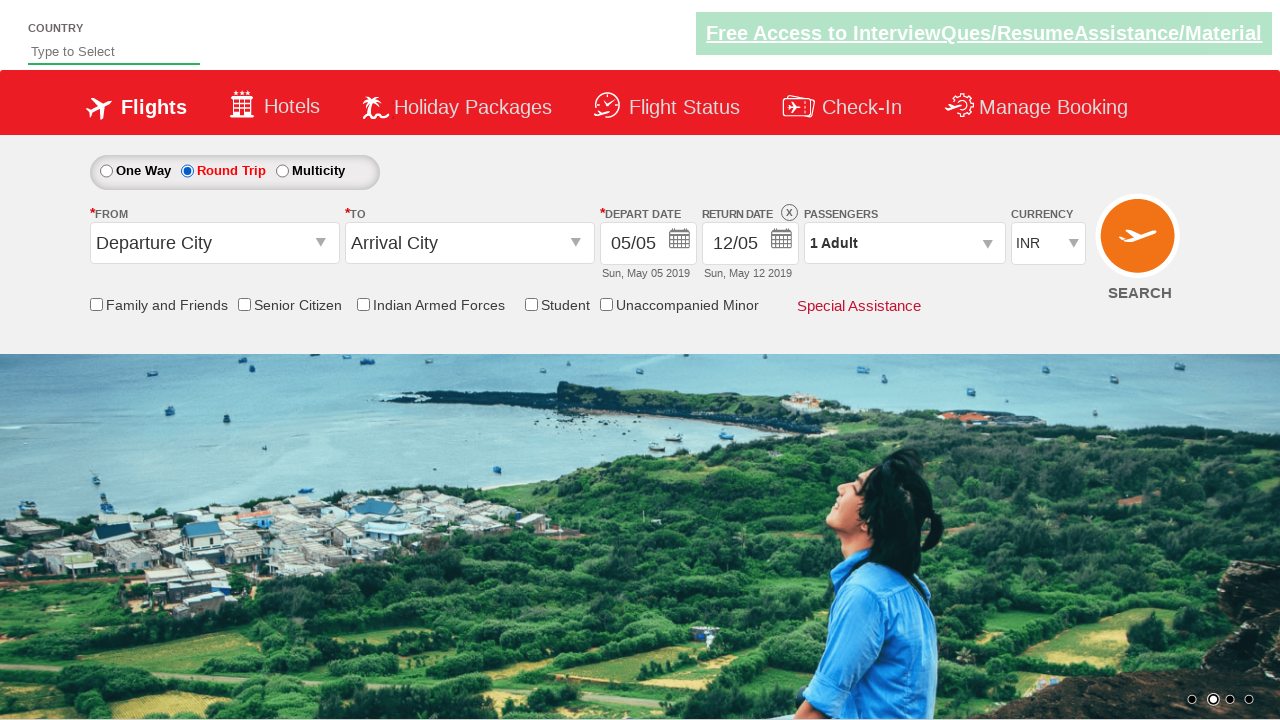

Waited 500ms for UI to update after selecting Round Trip
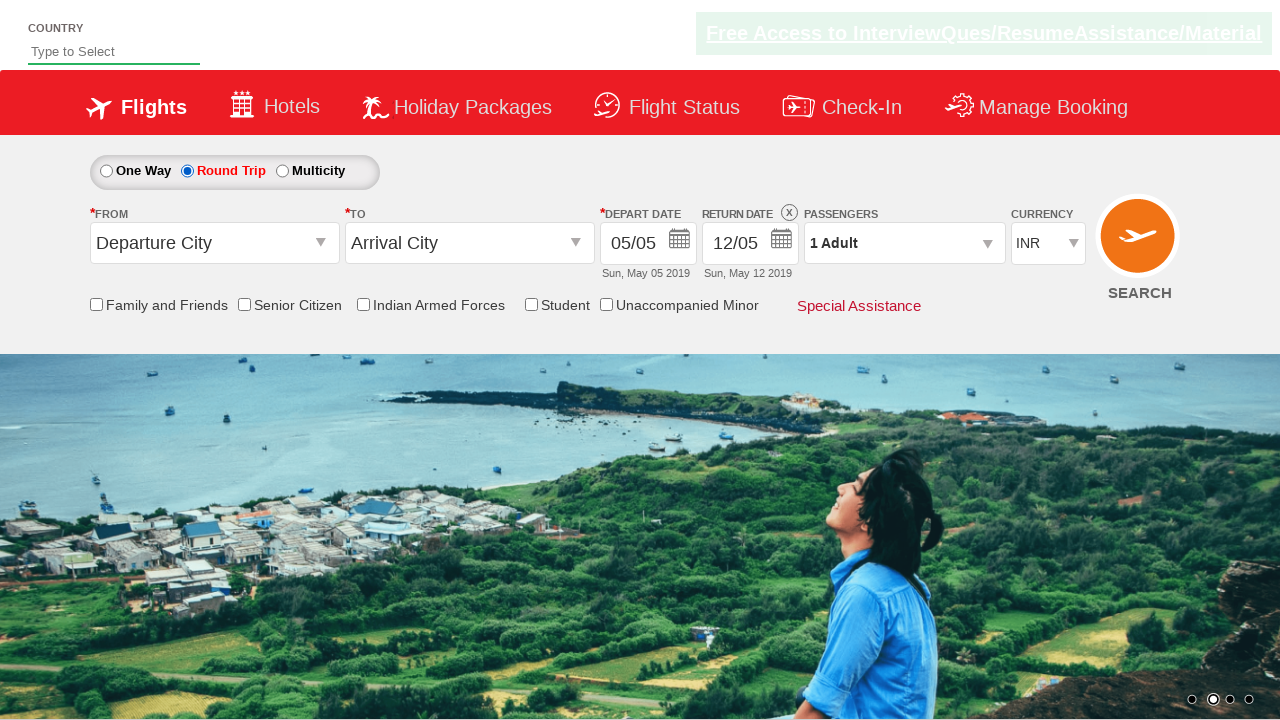

Retrieved updated style attribute of return date field
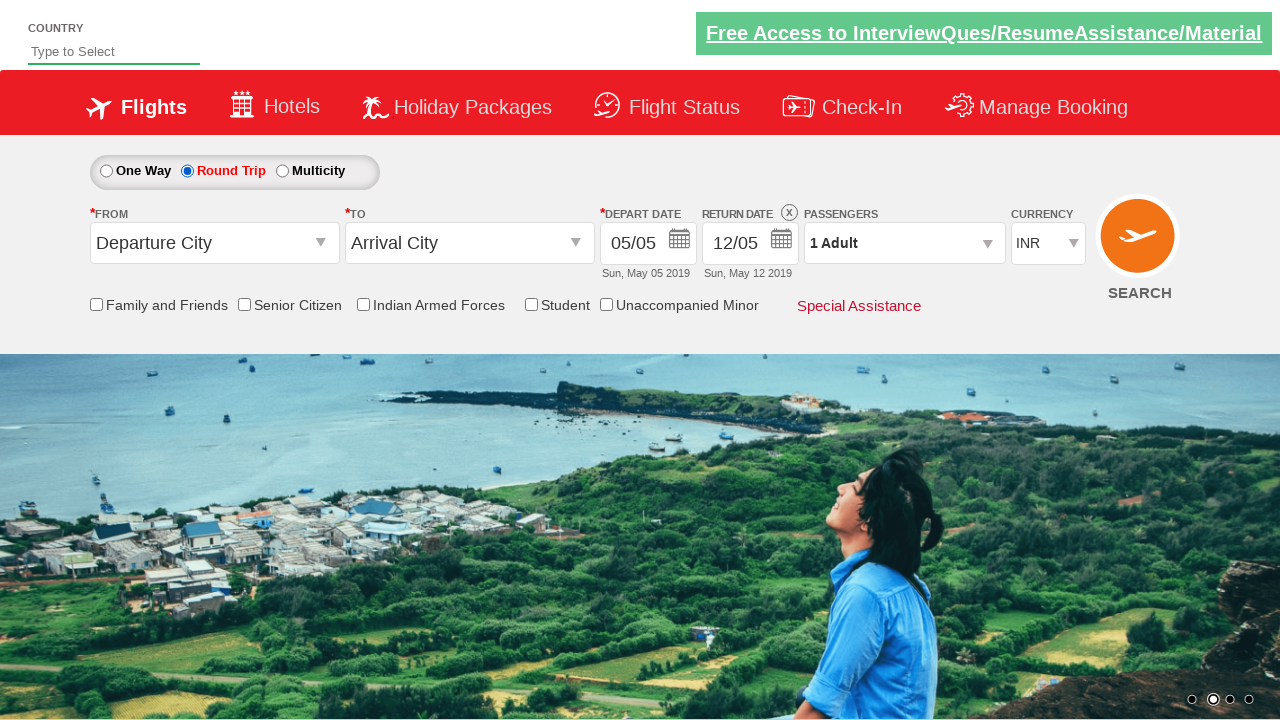

Assertion passed: Return date field is enabled with opacity: 1
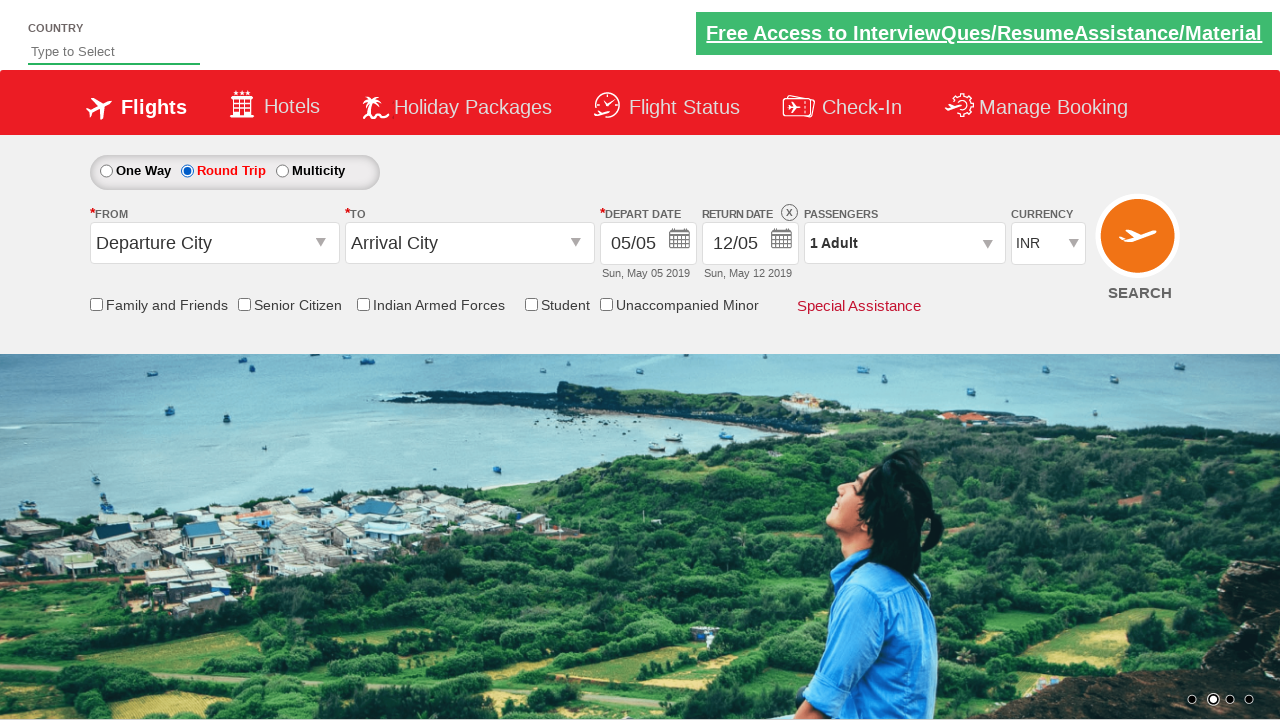

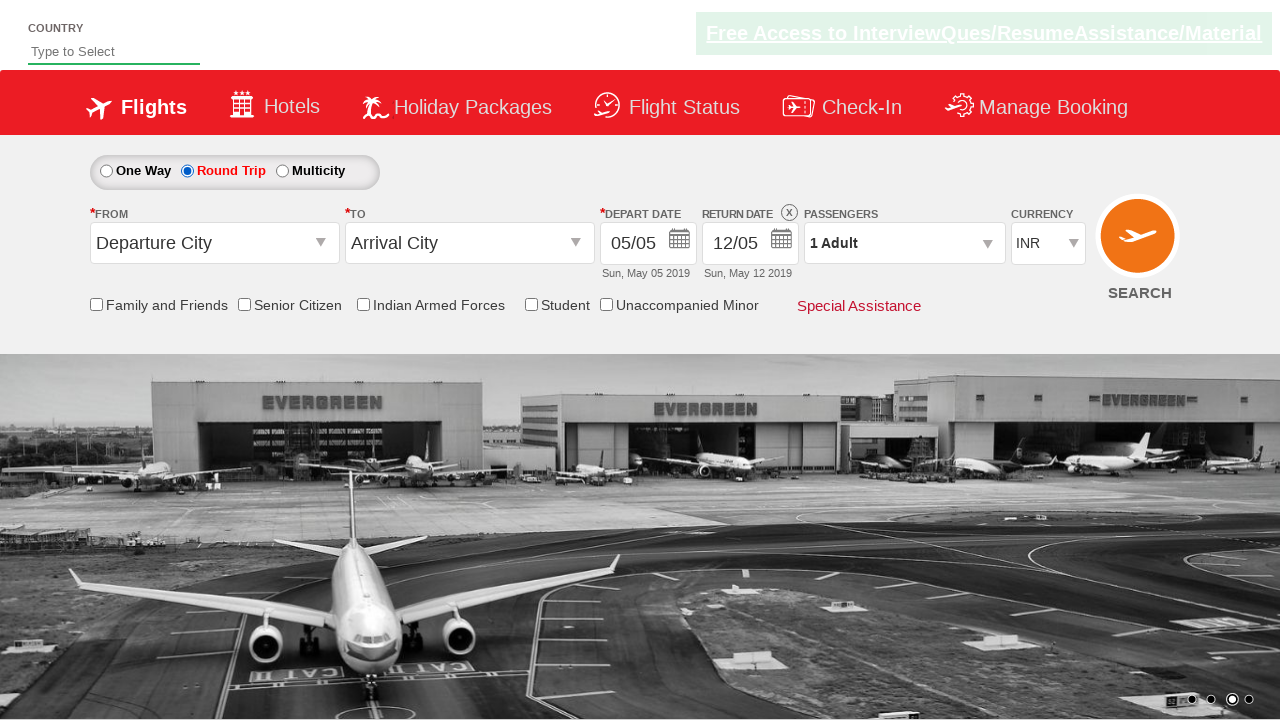